Navigates to a Coursera specialization page and performs a search for economics courses using the search bar

Starting URL: https://www.coursera.org/specializations/software-testing-automation

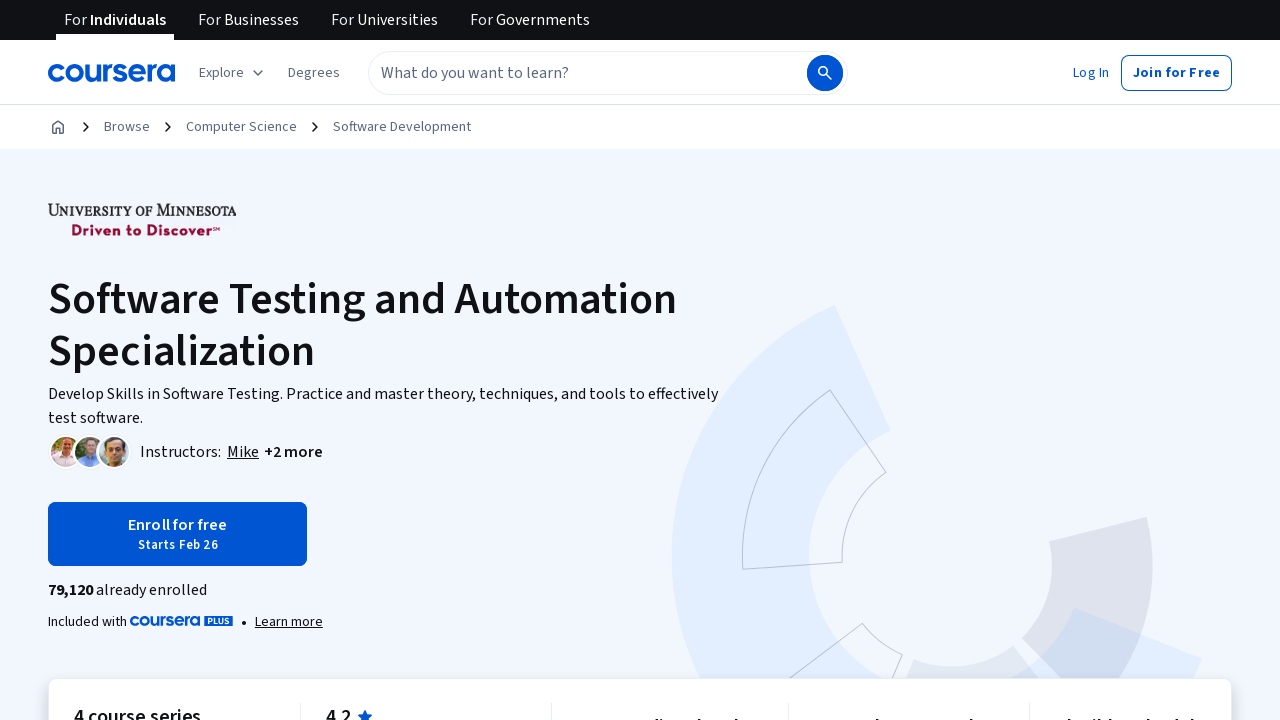

Navigated to Coursera software testing specialization page
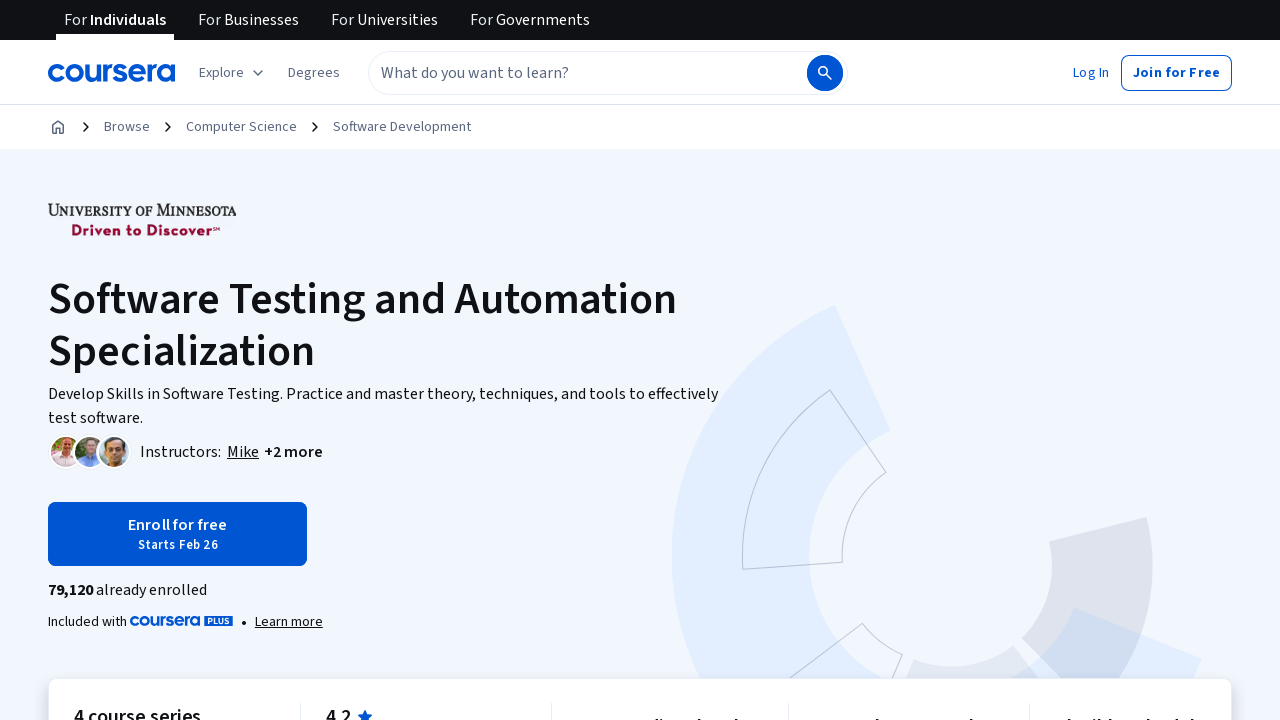

Filled search field with 'economics' on input[placeholder='What do you want to learn?']
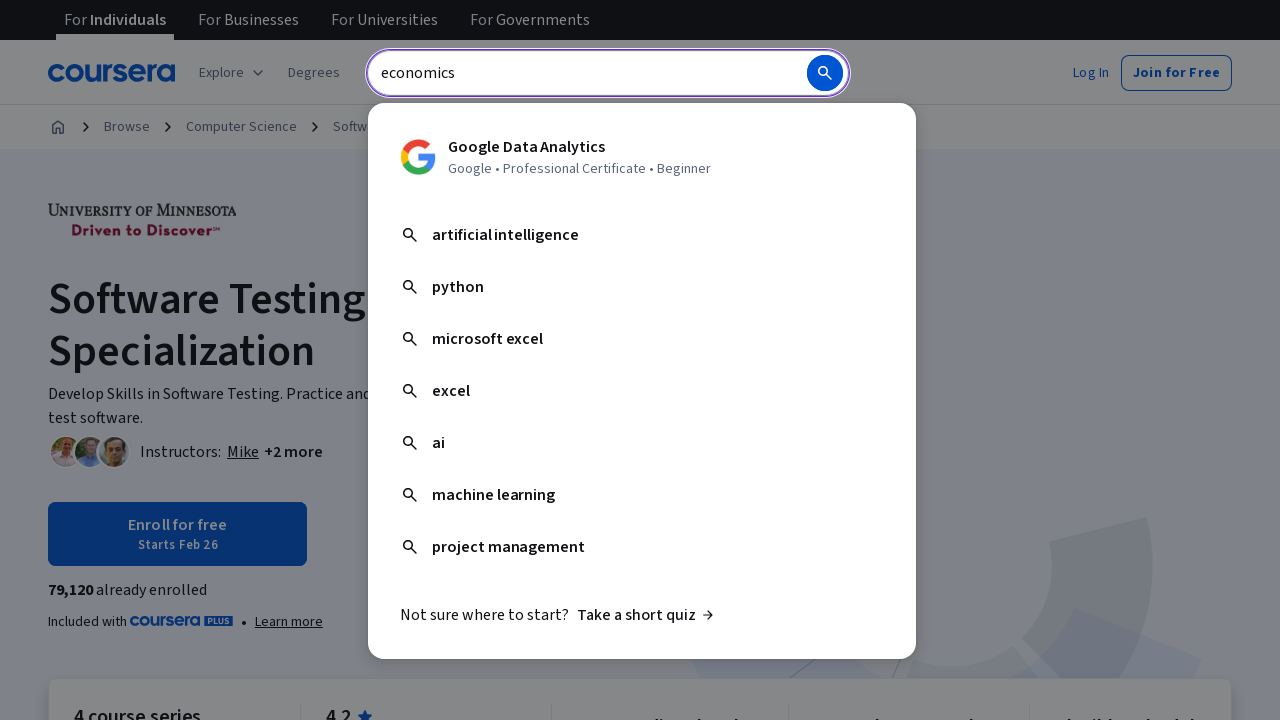

Pressed Enter to submit economics search on input[placeholder='What do you want to learn?']
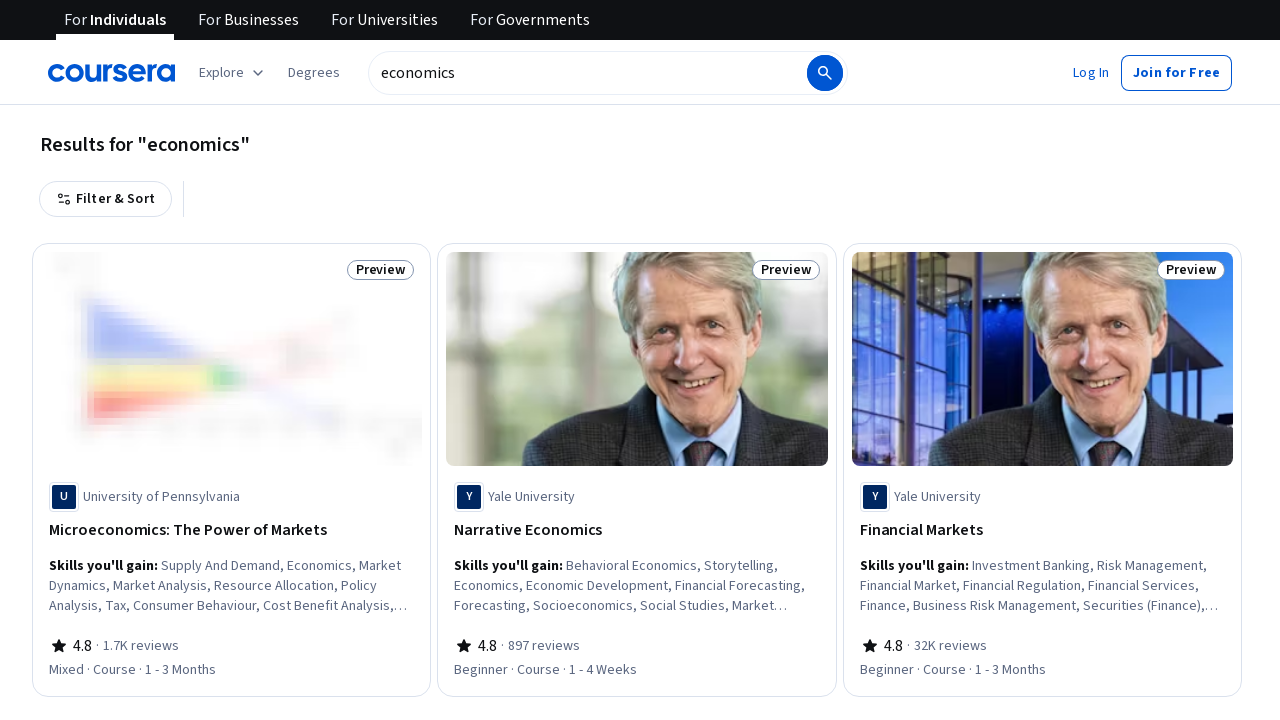

Waited for search results to load
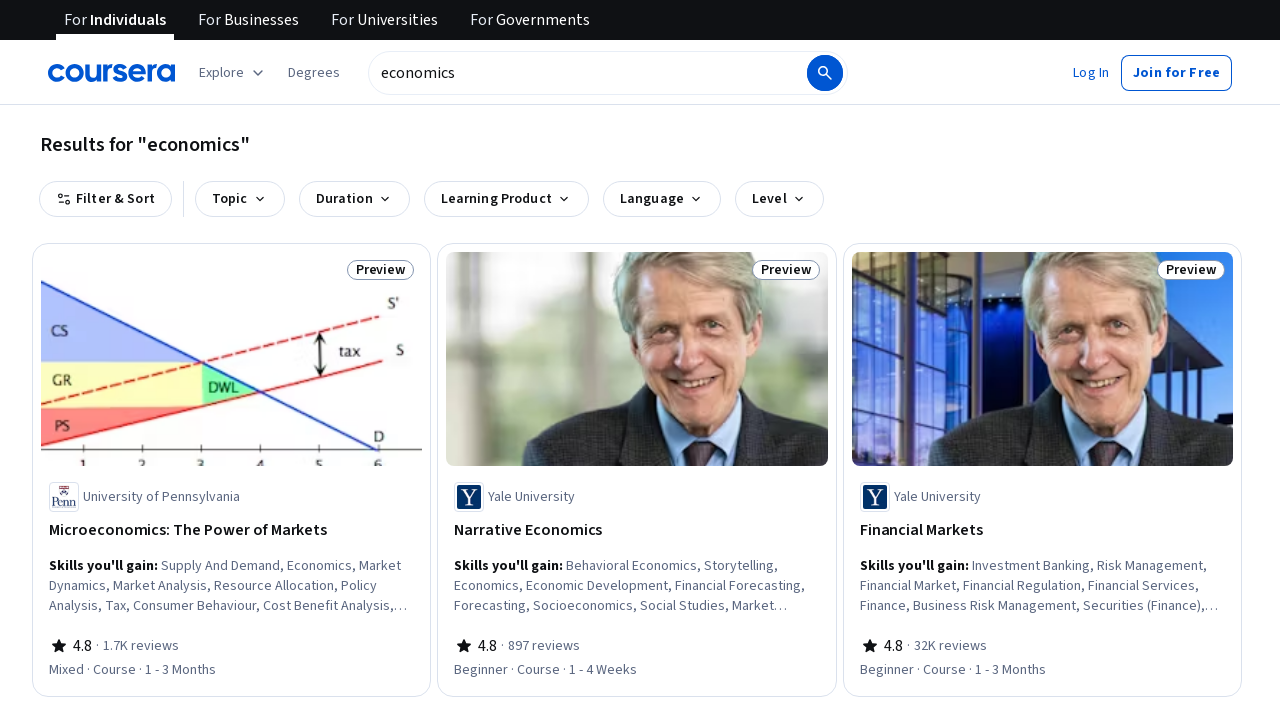

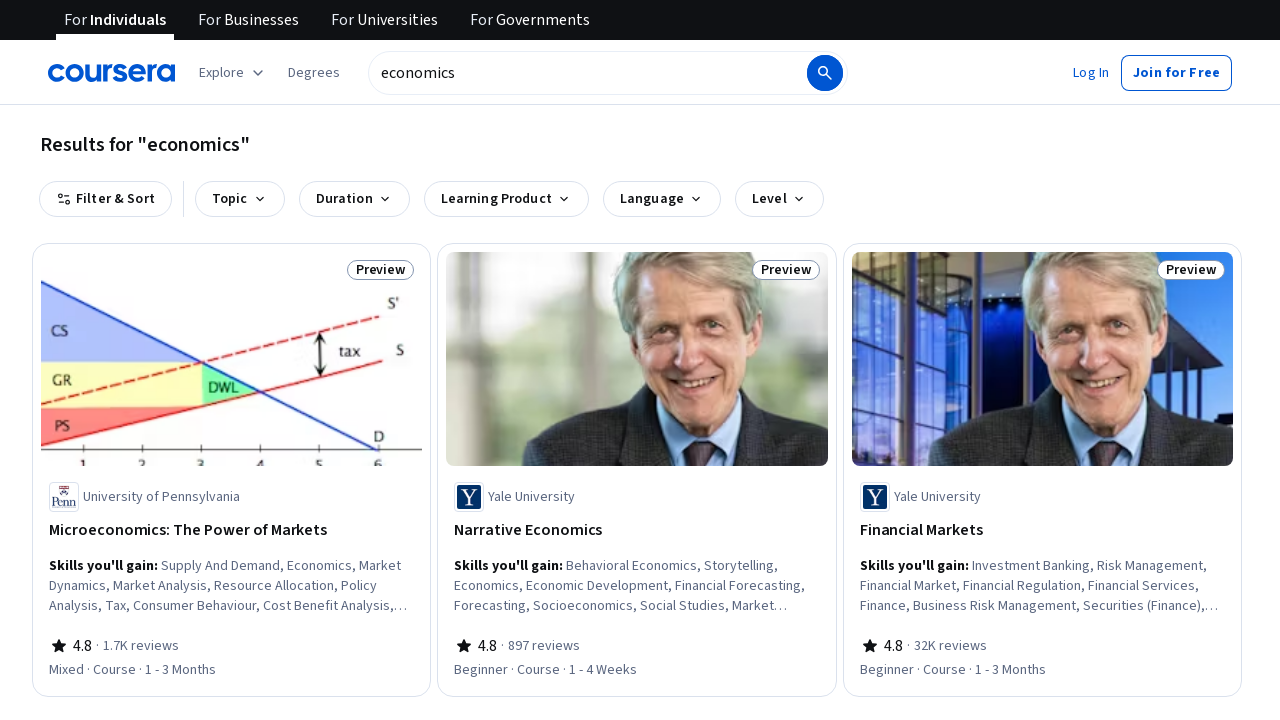